Tests checkbox functionality by clicking to check, verifying it's checked, then clicking again to uncheck and verifying it's unchecked

Starting URL: http://the-internet.herokuapp.com/checkboxes

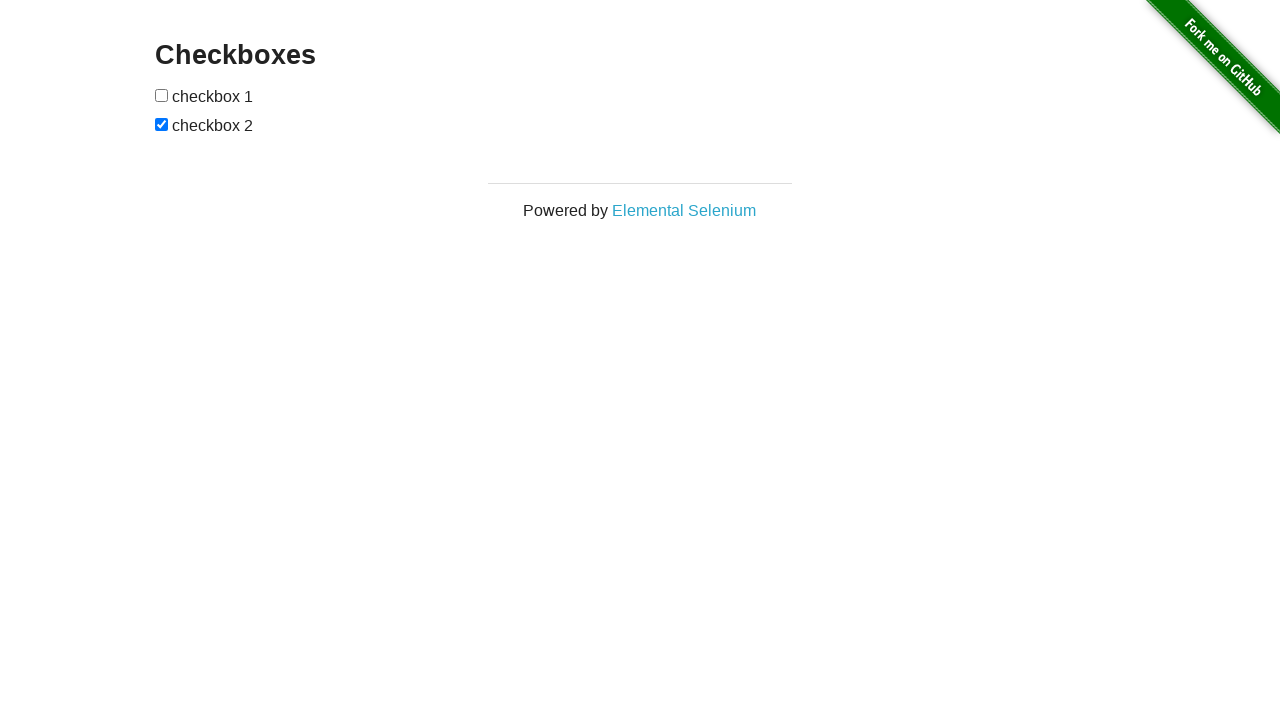

Located the first checkbox input element
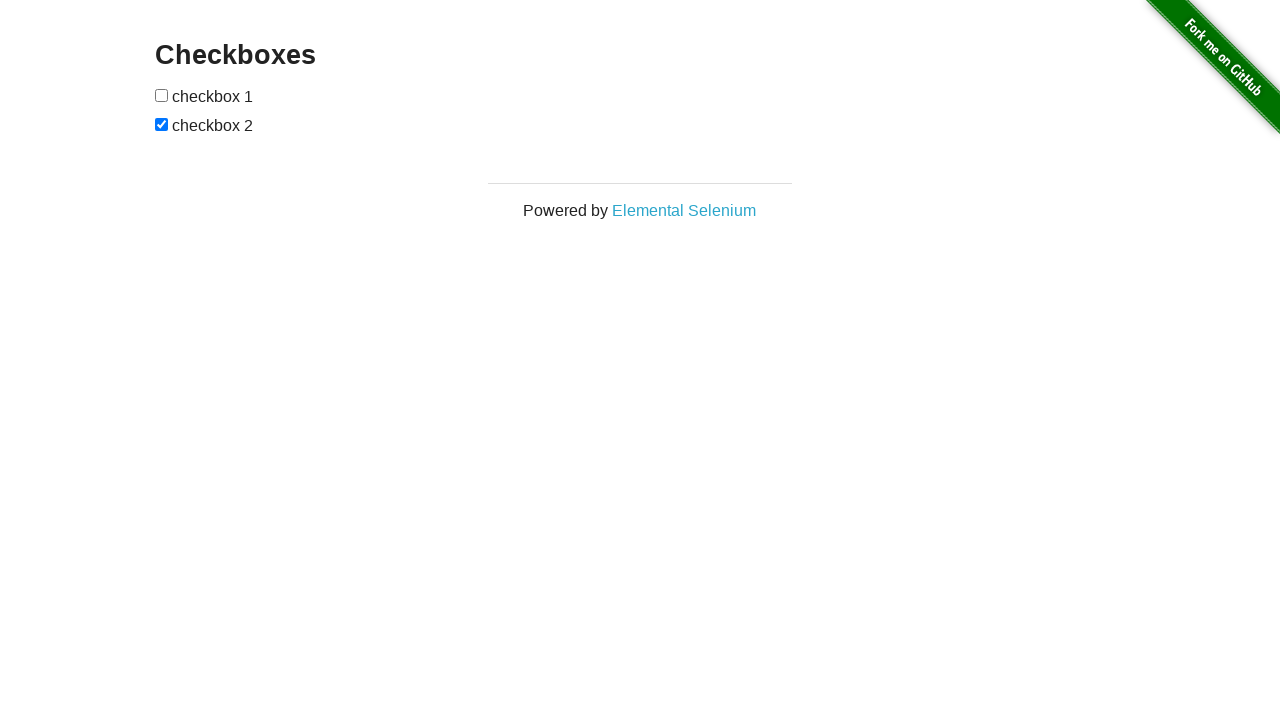

Clicked checkbox to check it at (162, 95) on input >> nth=0
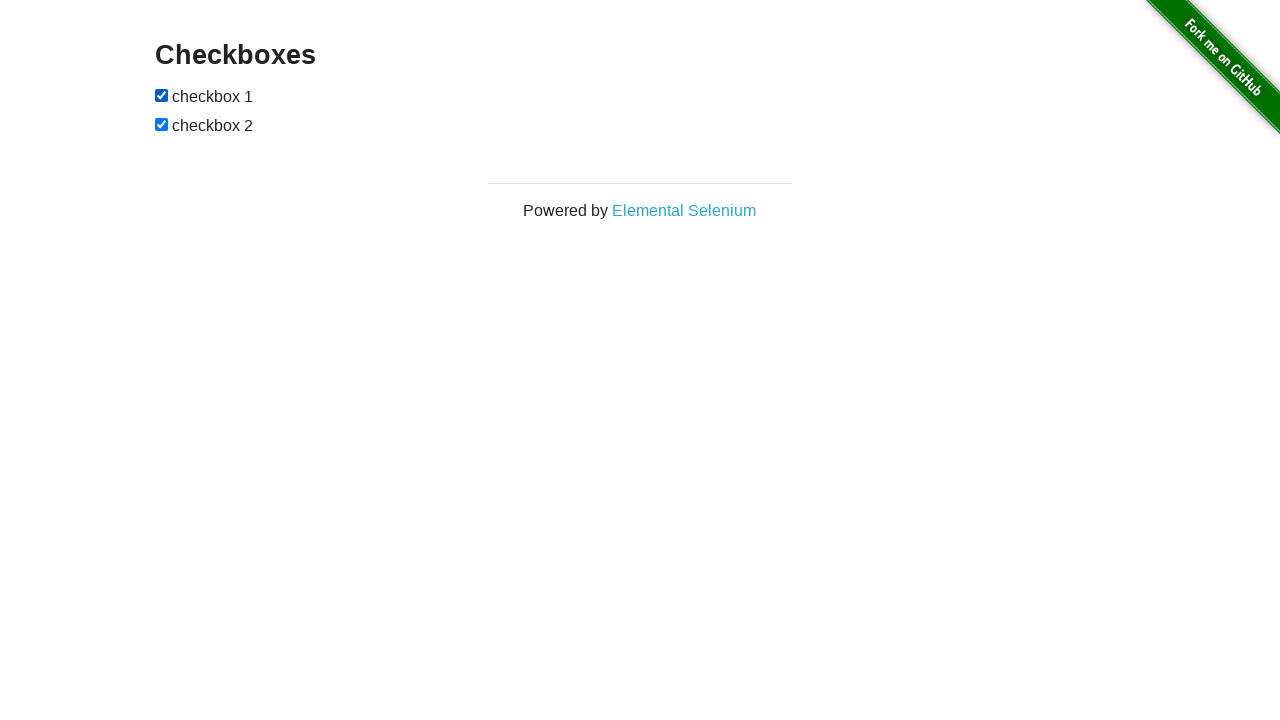

Verified checkbox is checked
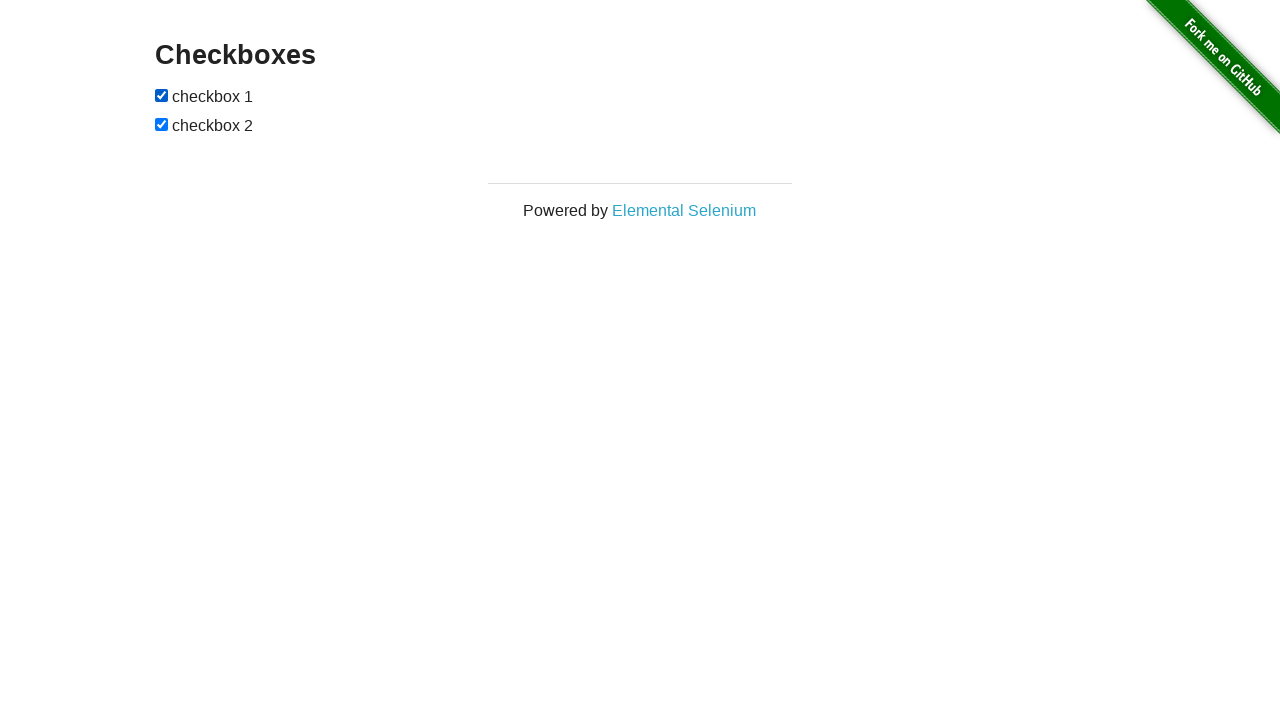

Clicked checkbox to uncheck it at (162, 95) on input >> nth=0
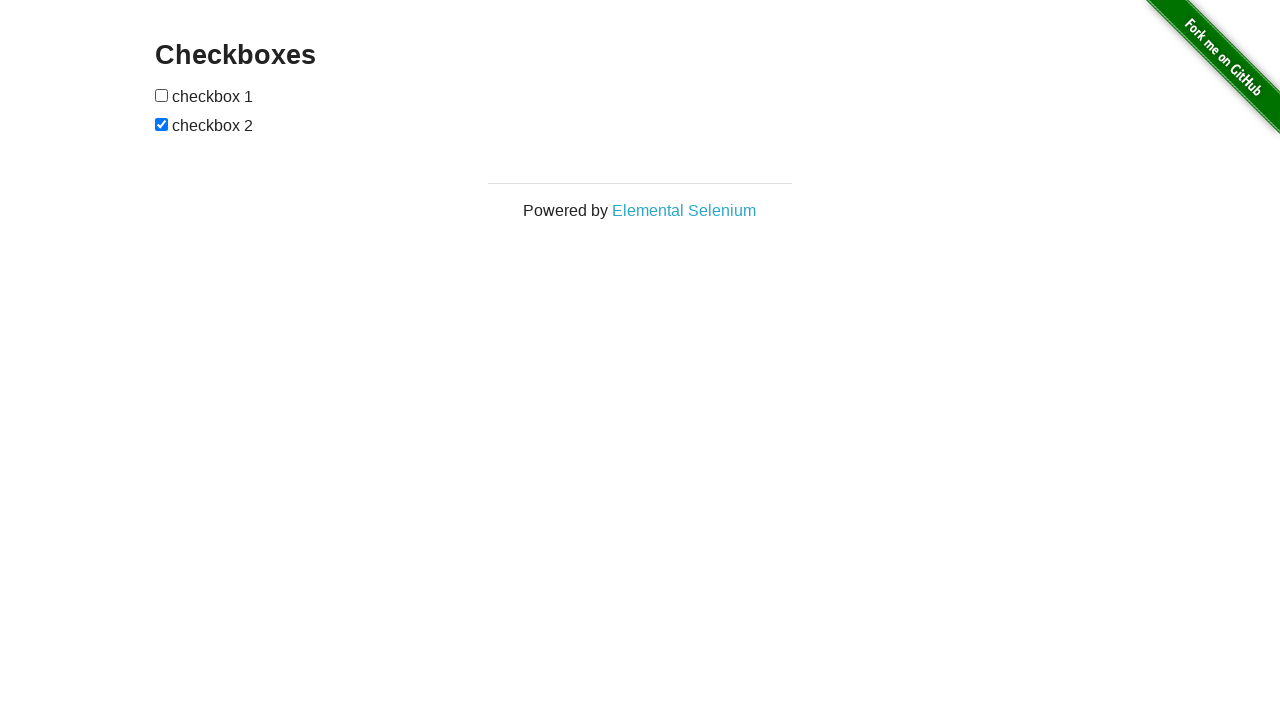

Verified checkbox is unchecked
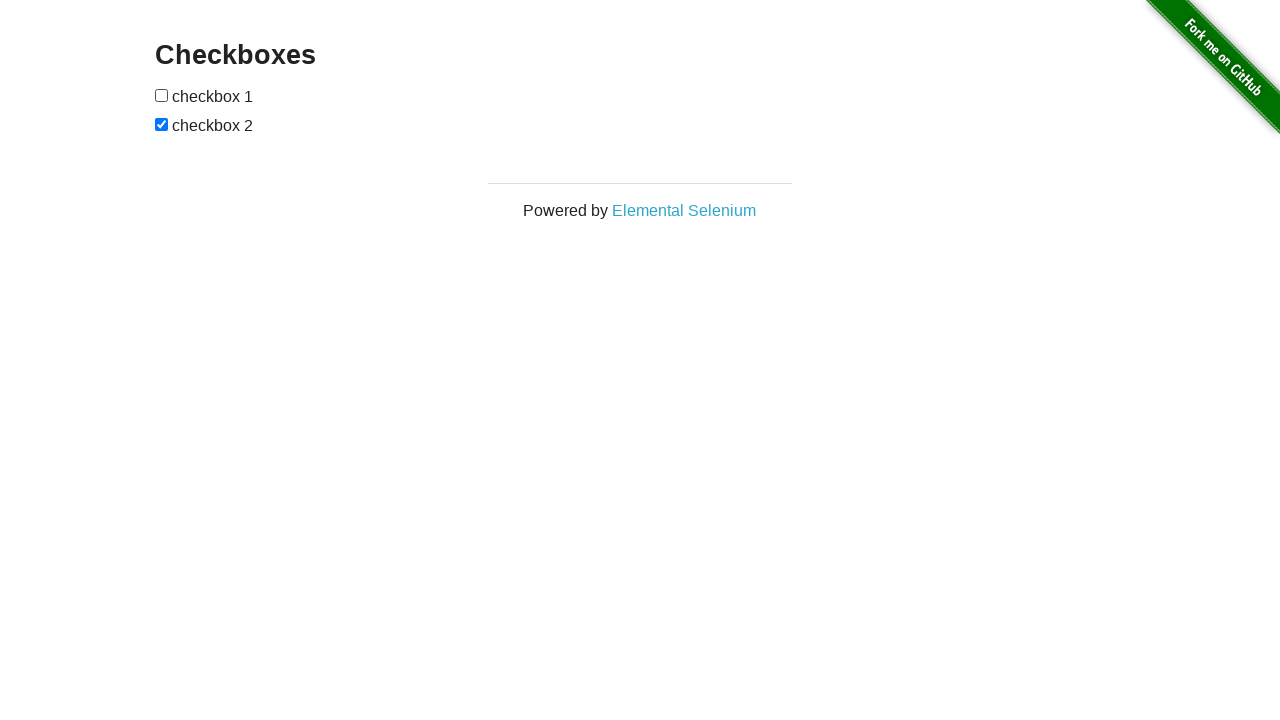

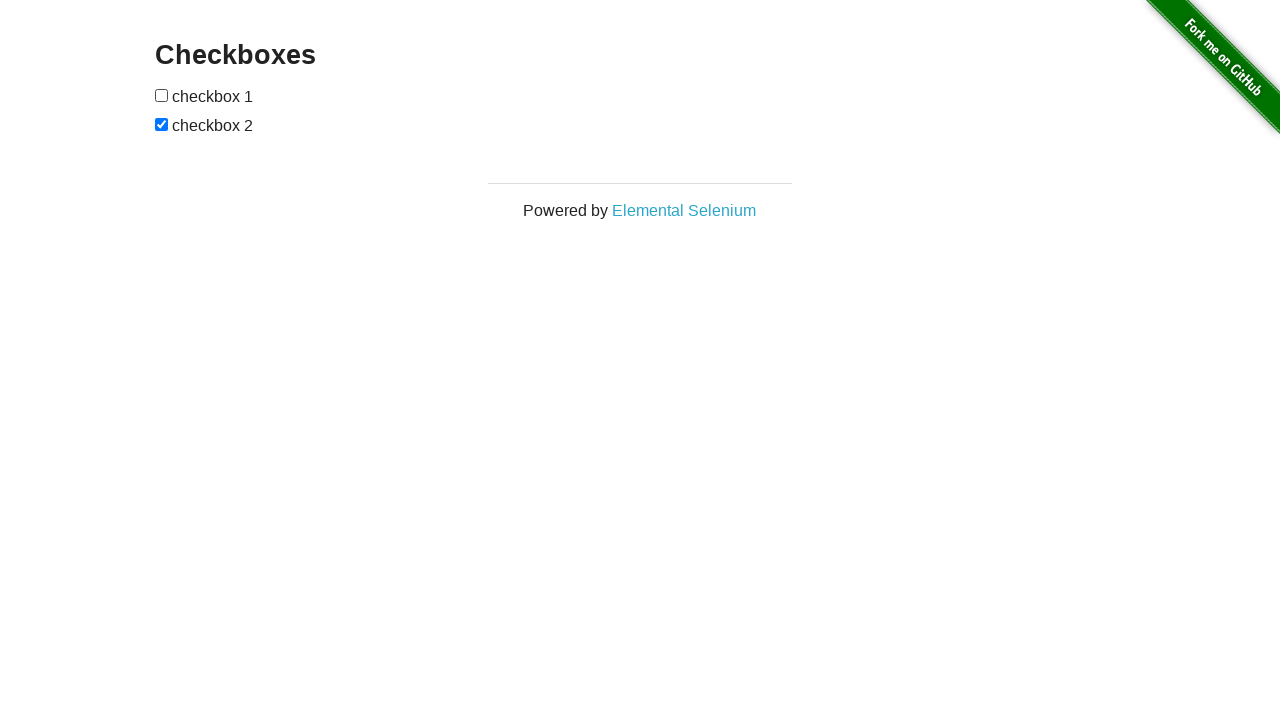